Tests sending the SPACE key to an input element and verifies the page displays the correct key pressed message

Starting URL: http://the-internet.herokuapp.com/key_presses

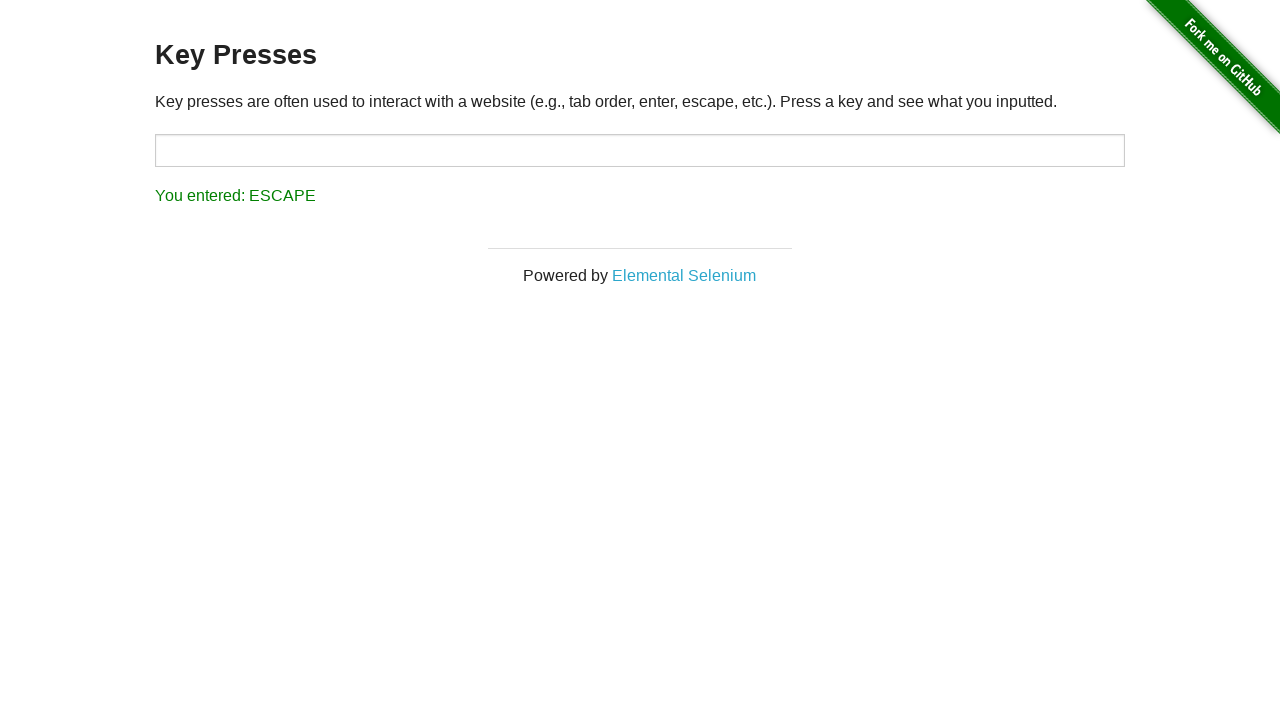

Pressed SPACE key on target input element on #target
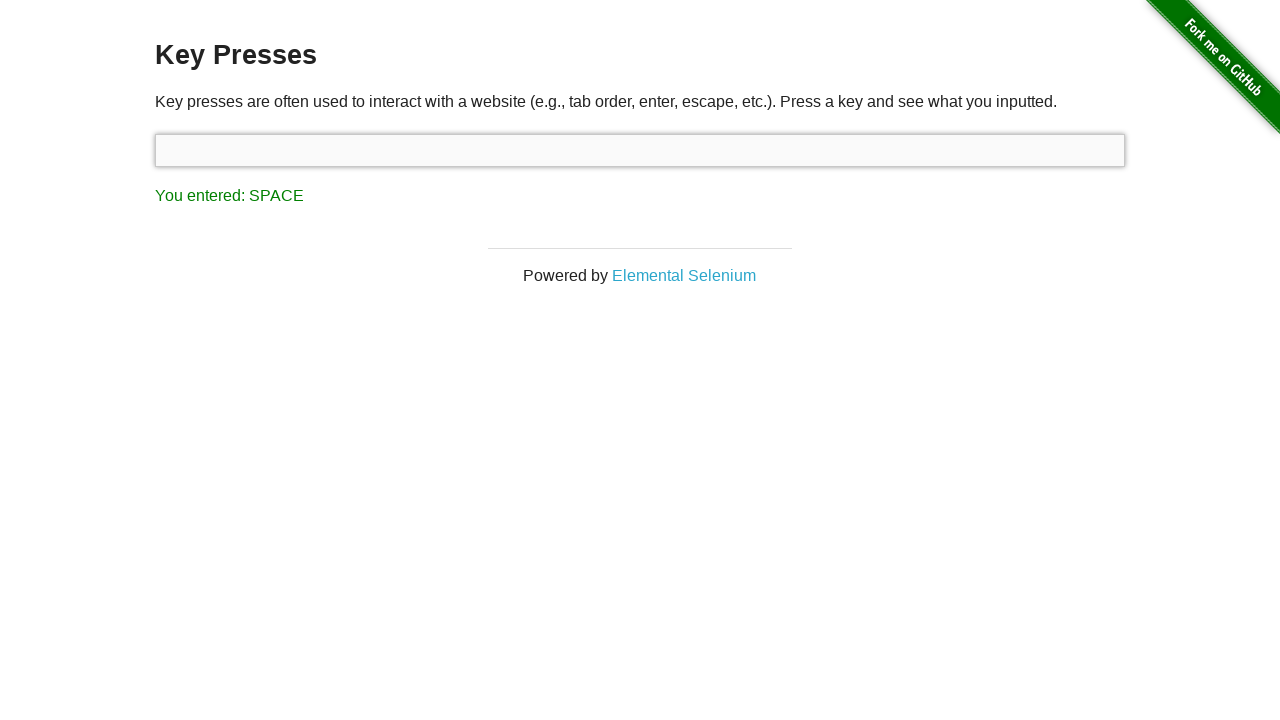

Result element loaded and became visible
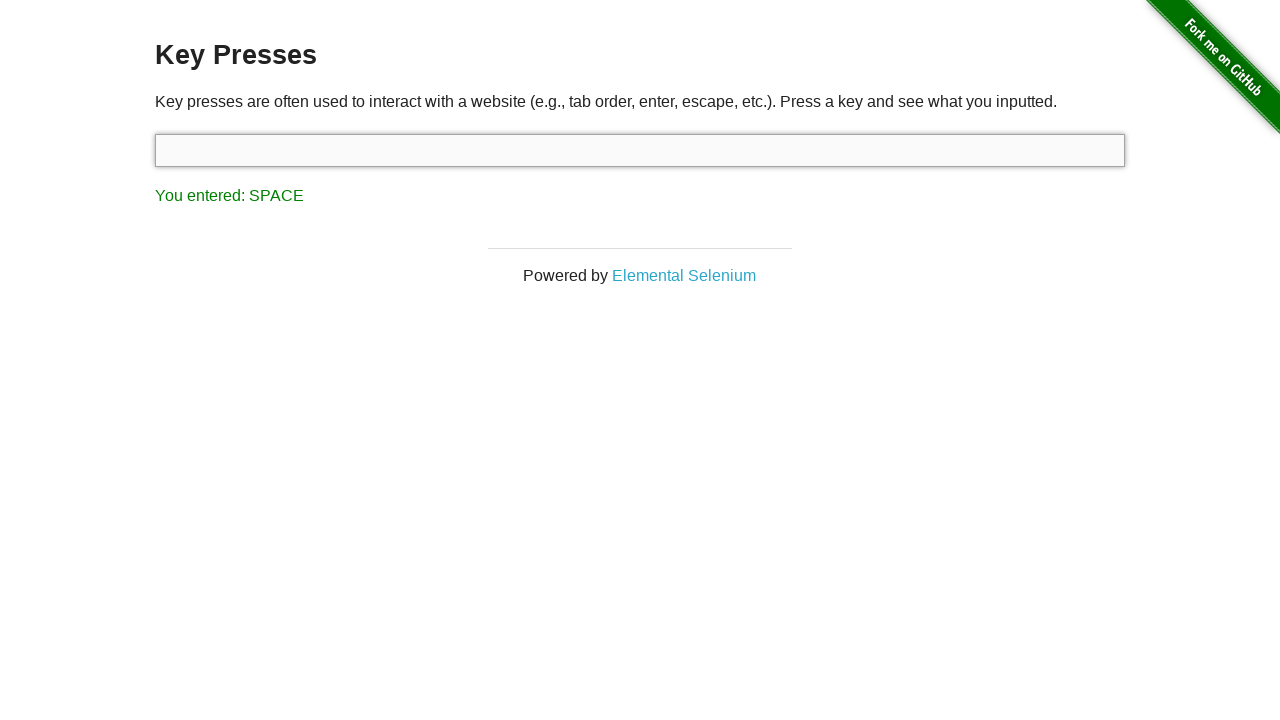

Retrieved result text content
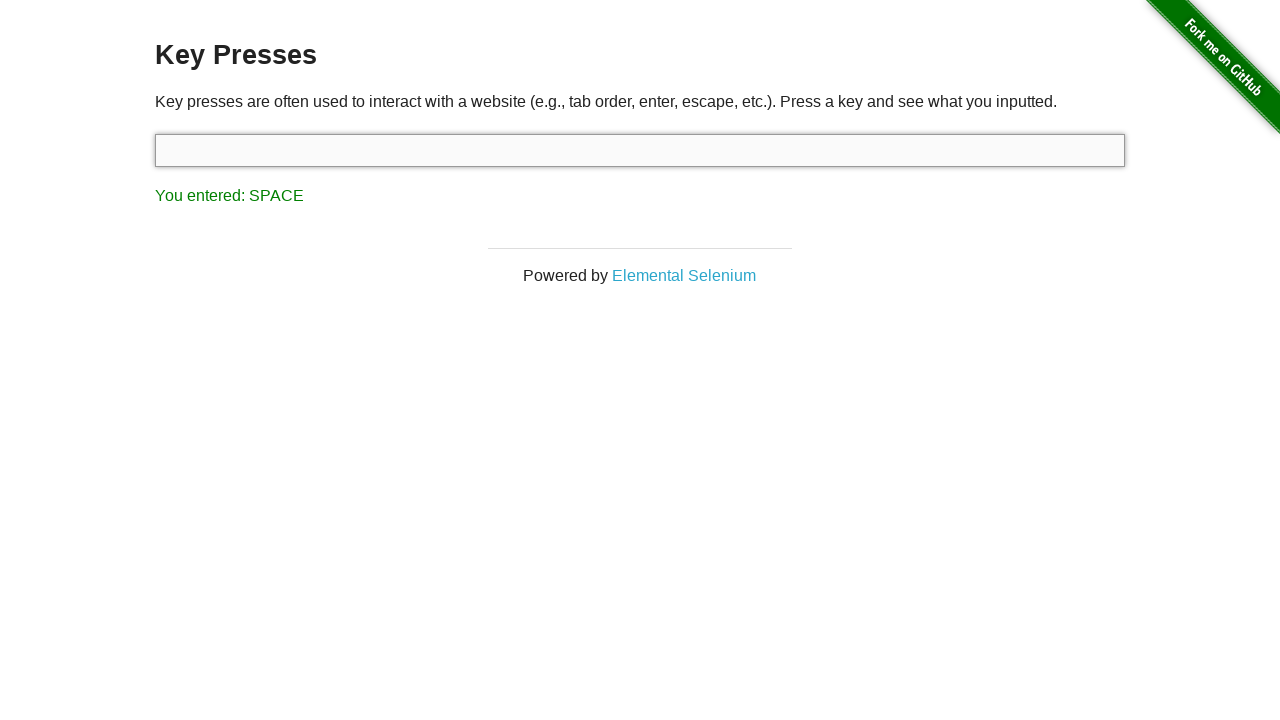

Verified page displays correct key pressed message: 'You entered: SPACE'
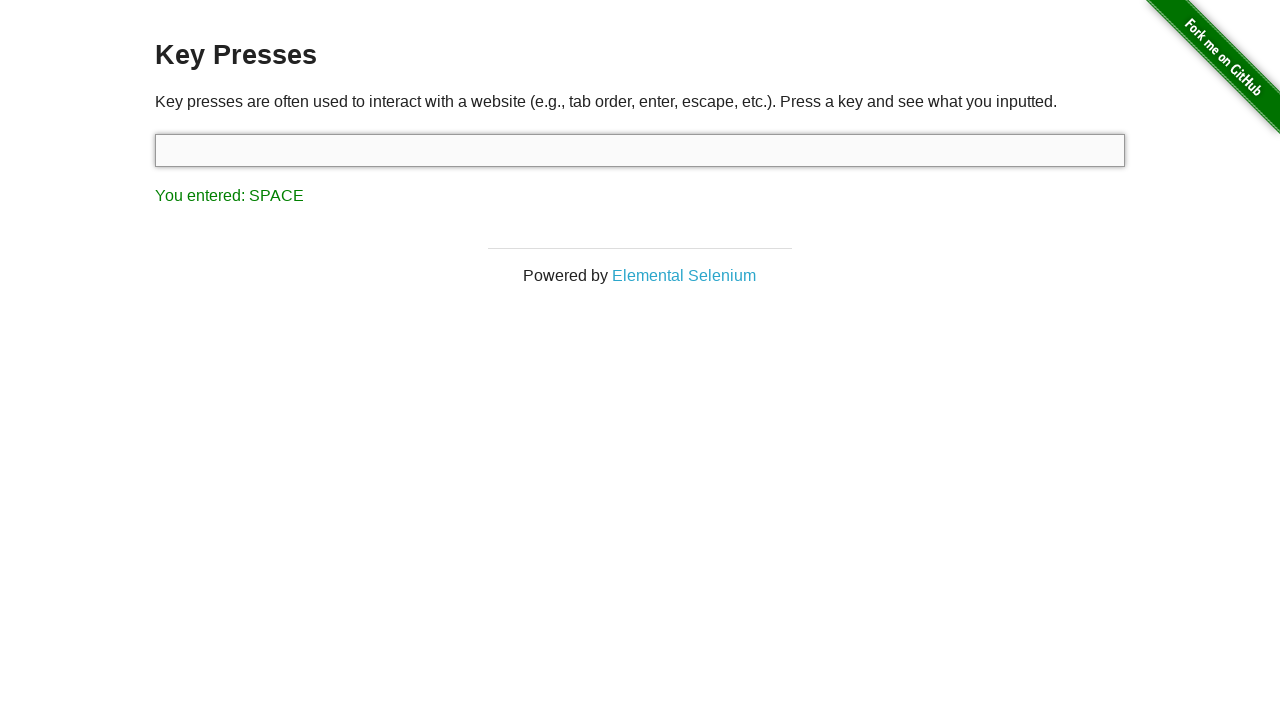

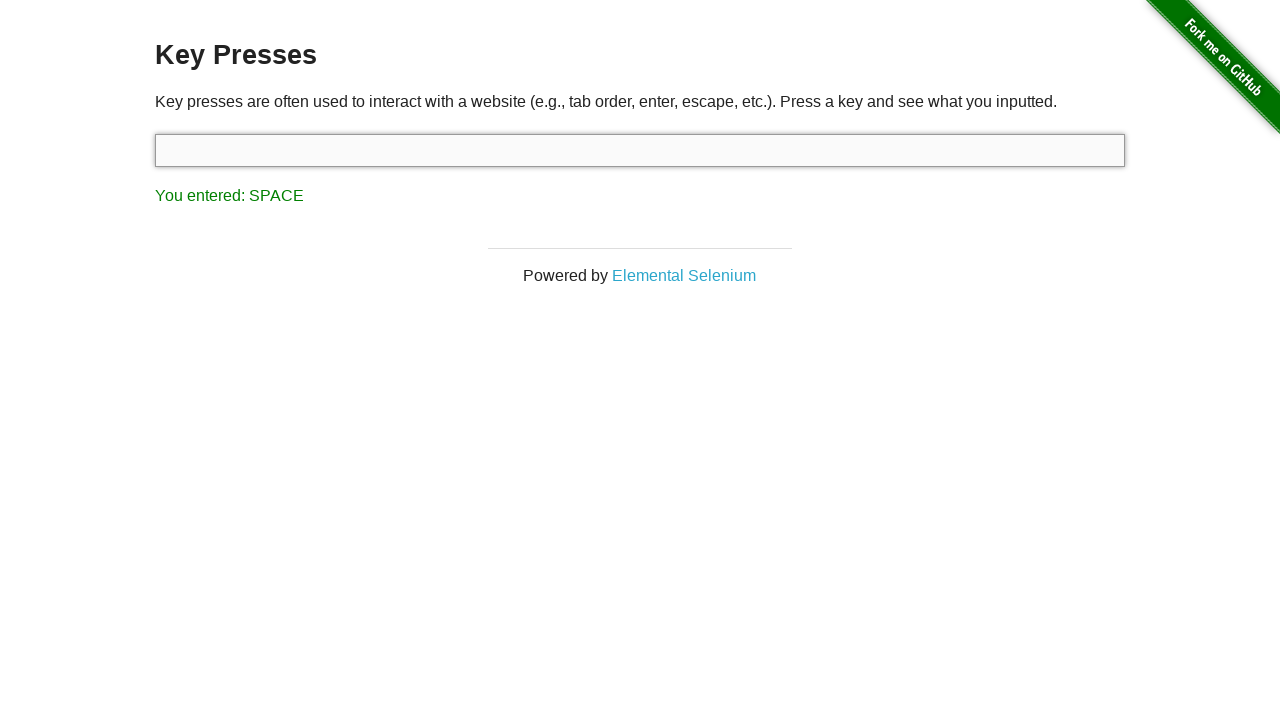